Tests drag and drop functionality on the jQuery UI demo page by dragging a source element and dropping it onto a target element within an iframe

Starting URL: https://jqueryui.com/droppable/

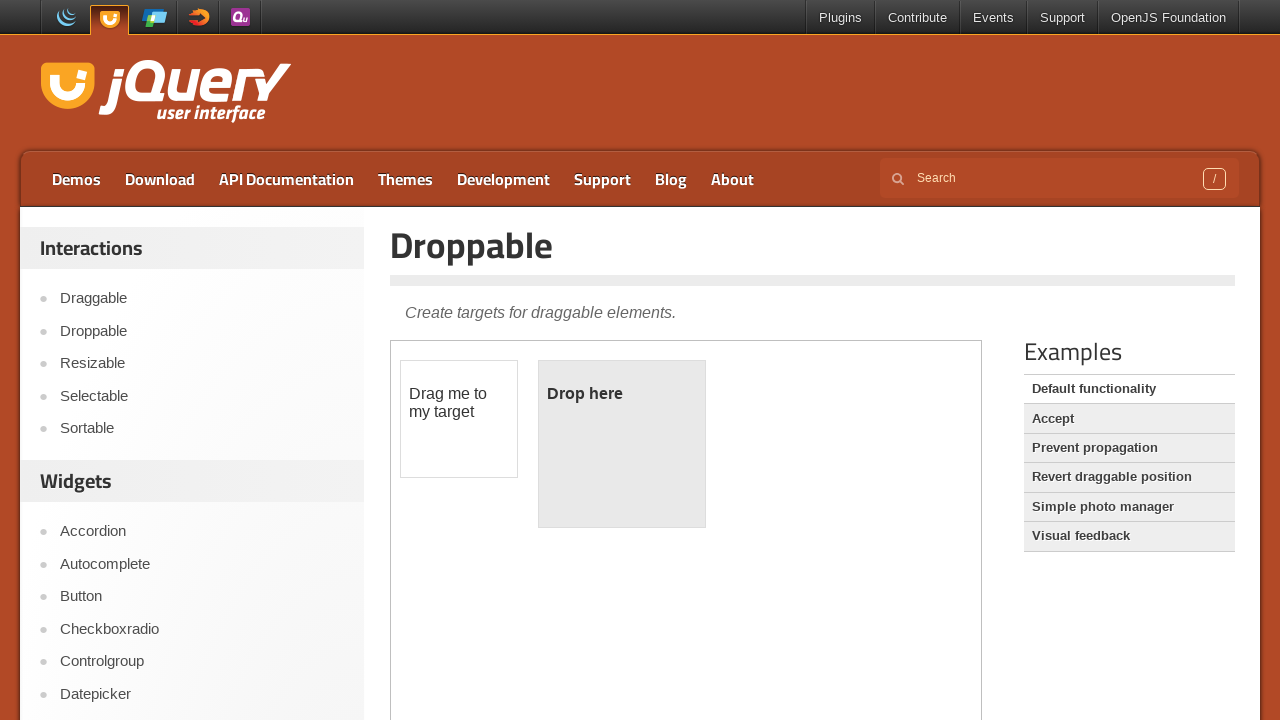

Located the demo iframe
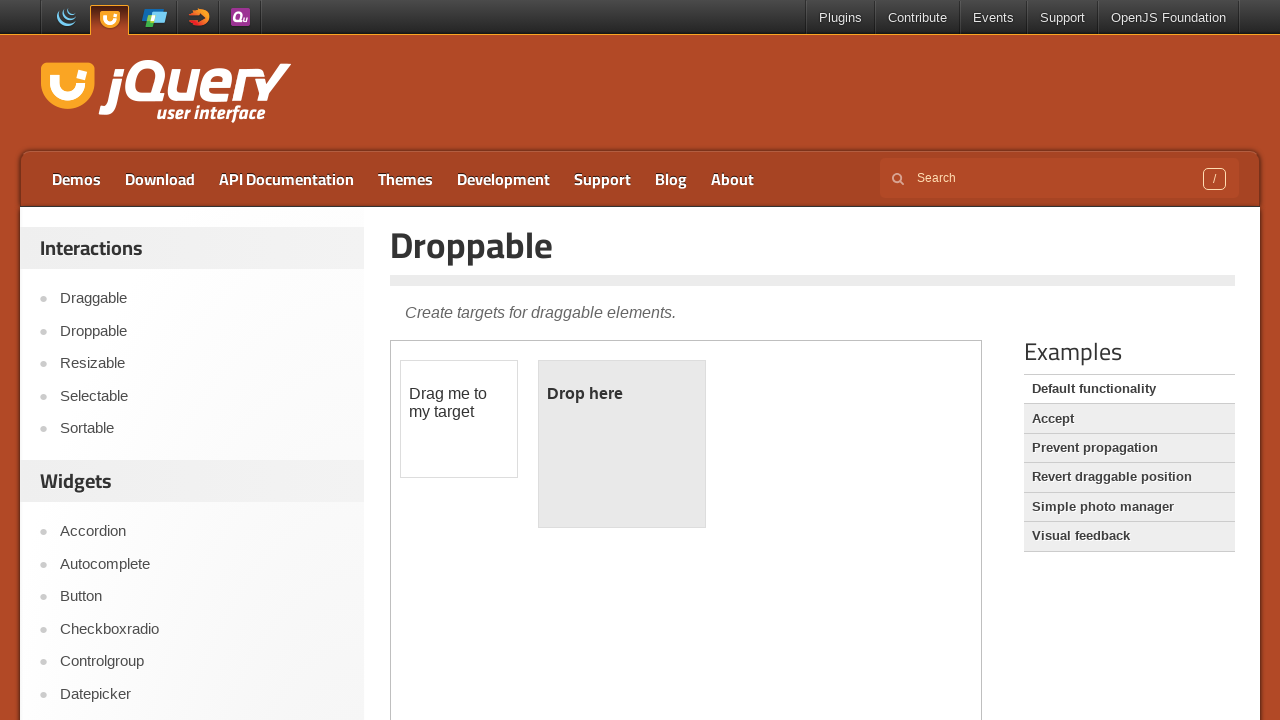

Located the draggable source element within the iframe
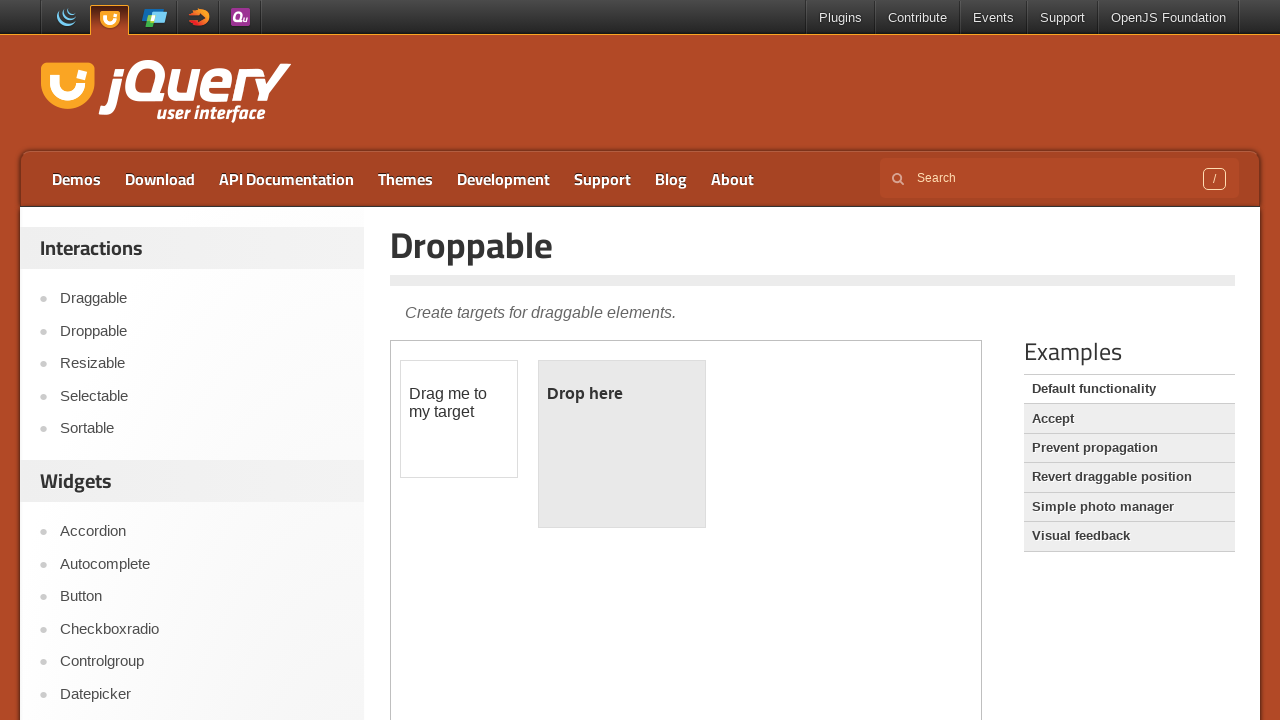

Located the droppable target element within the iframe
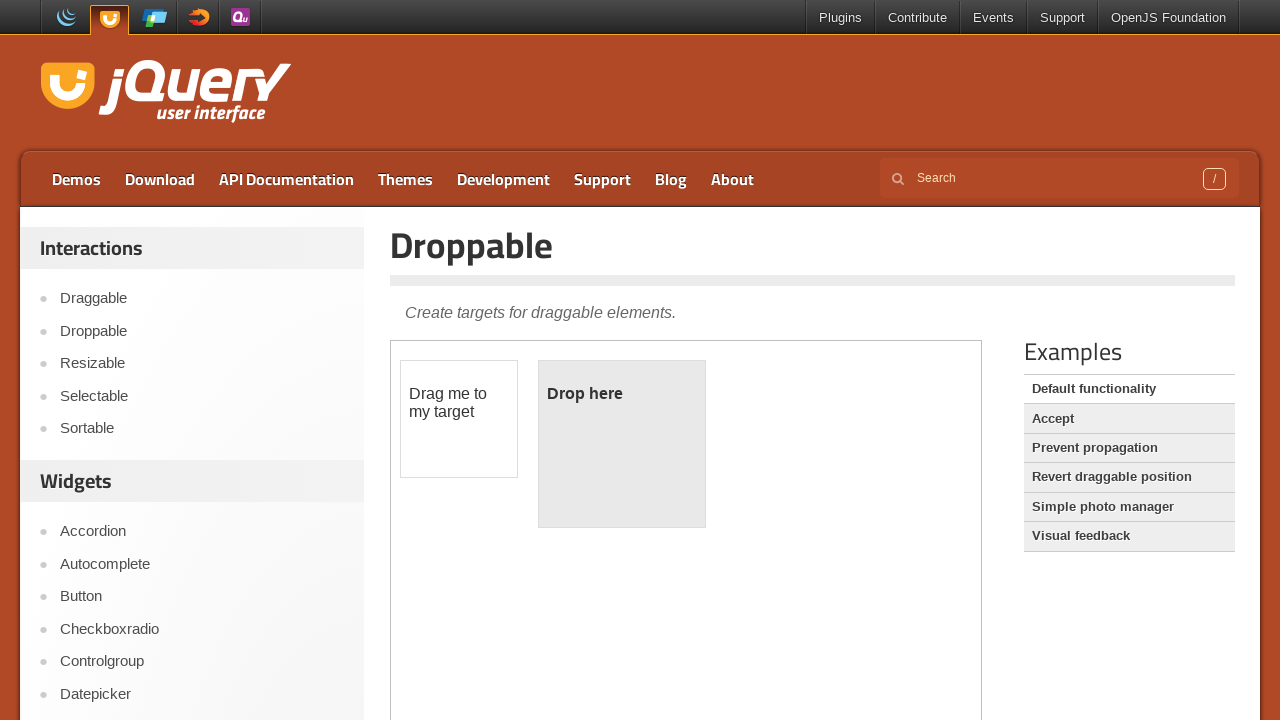

Dragged source element and dropped it onto target element at (622, 444)
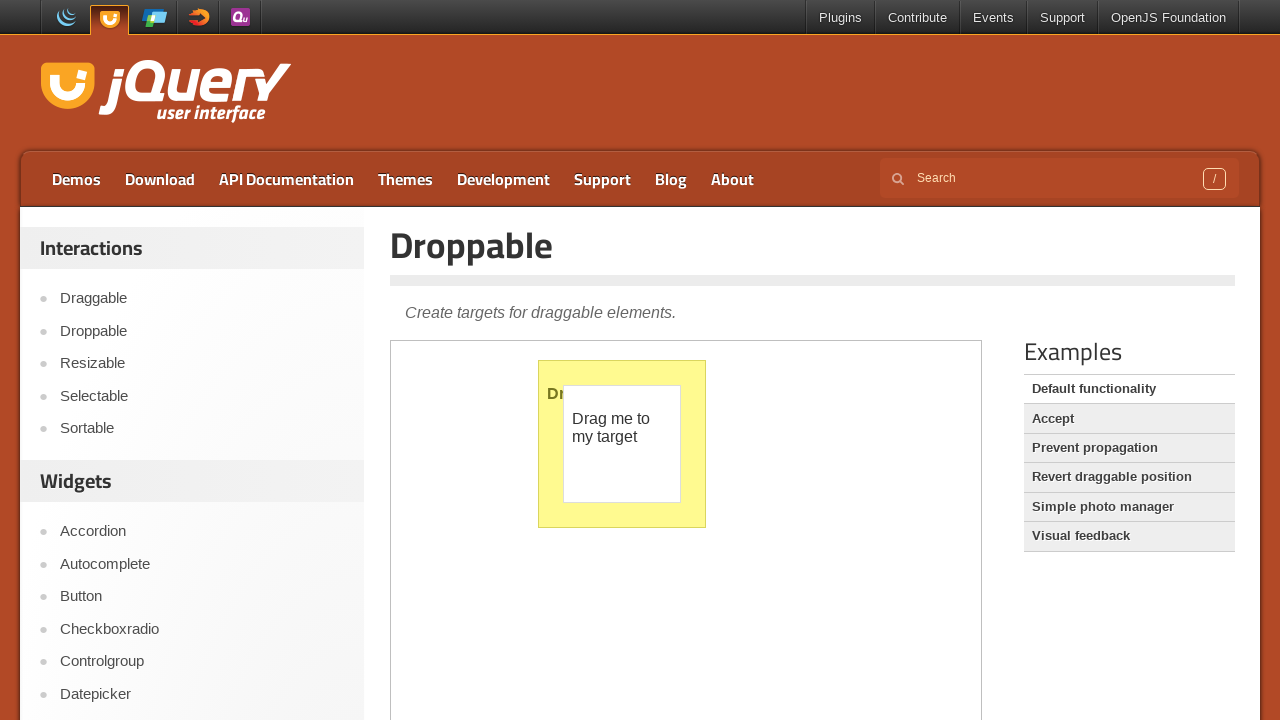

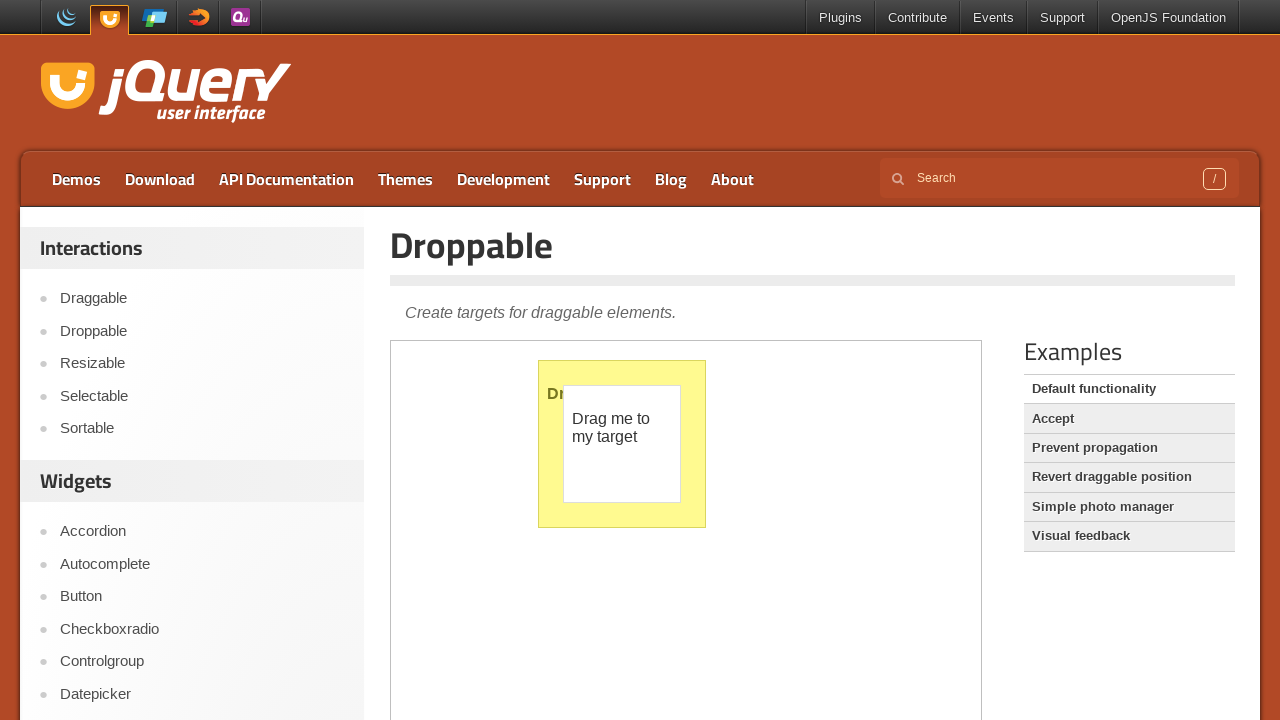